Tests drag and drop functionality by dragging an element to a target container

Starting URL: https://seleniumbase.io/other/drag_and_drop

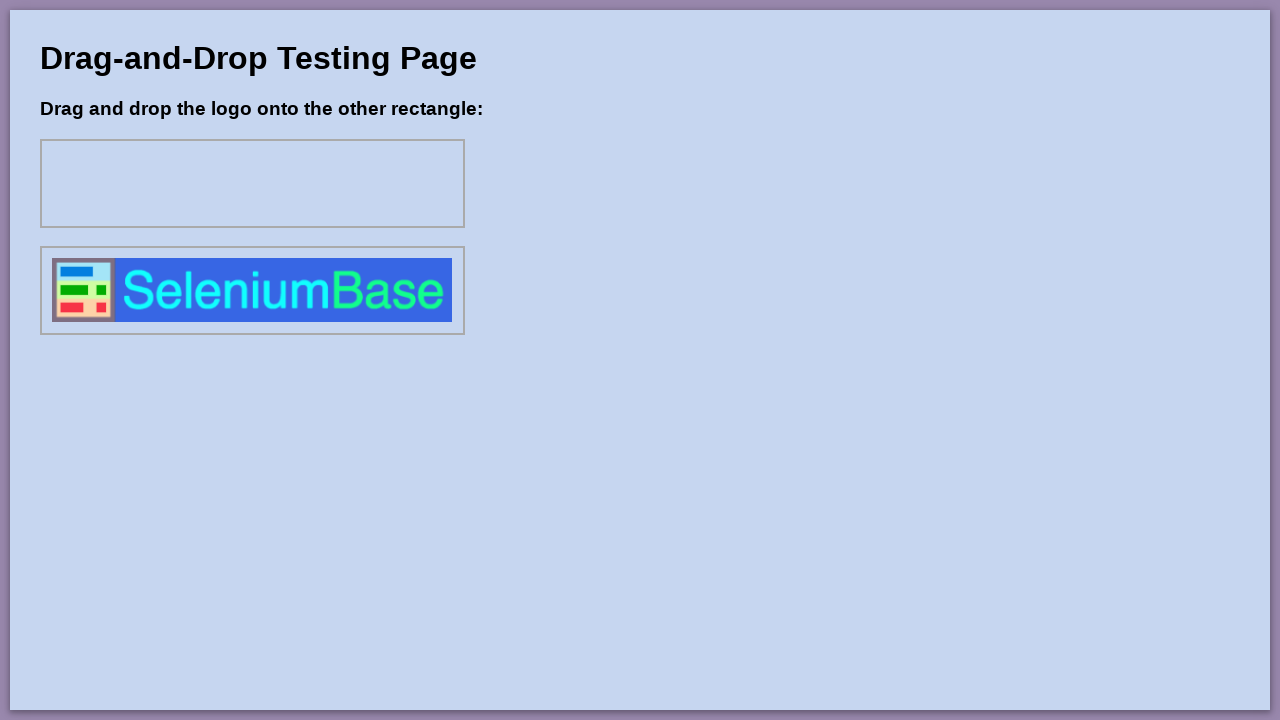

Navigated to drag and drop test page
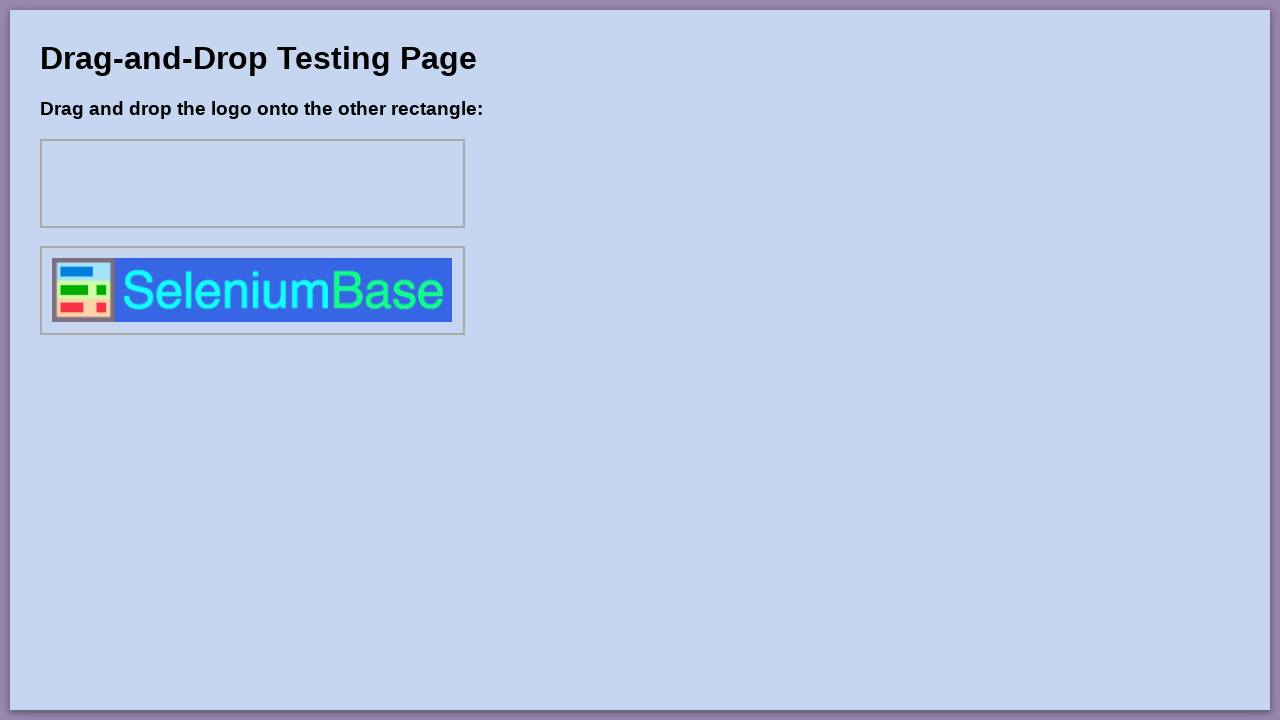

Dragged element #drag1 to target container #div1 at (252, 184)
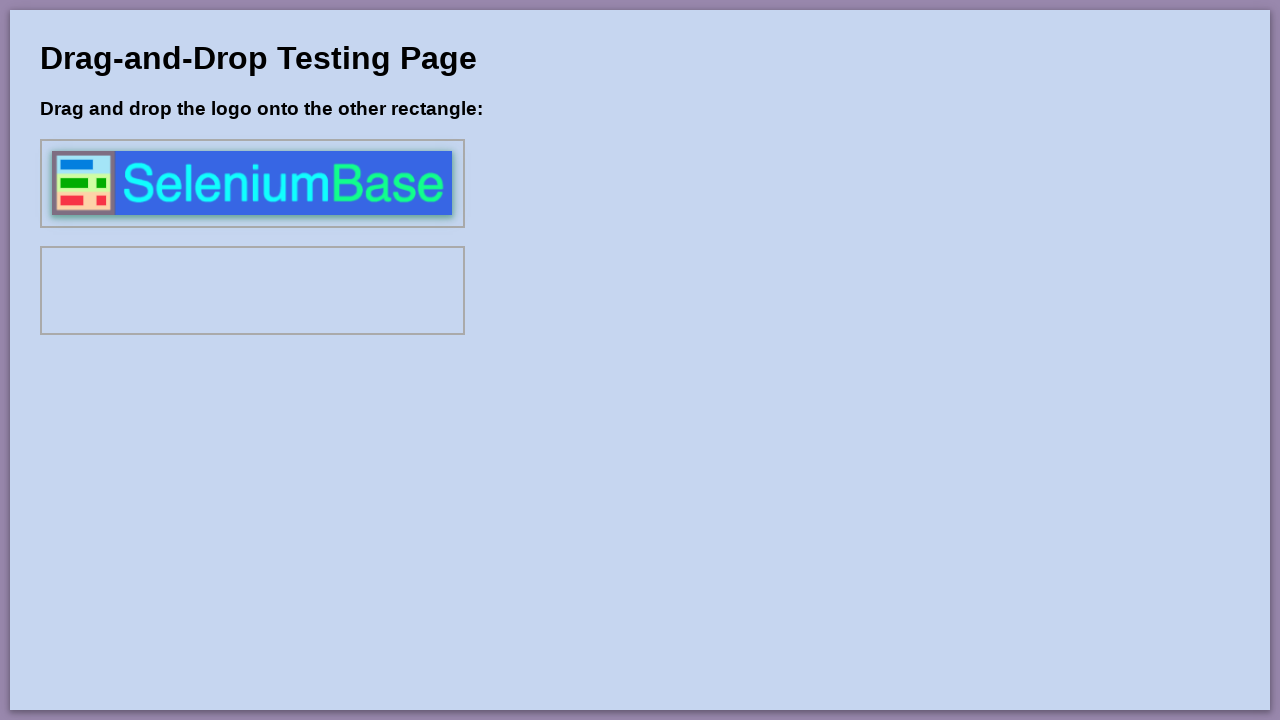

Verified that dragged element is now visible in target container
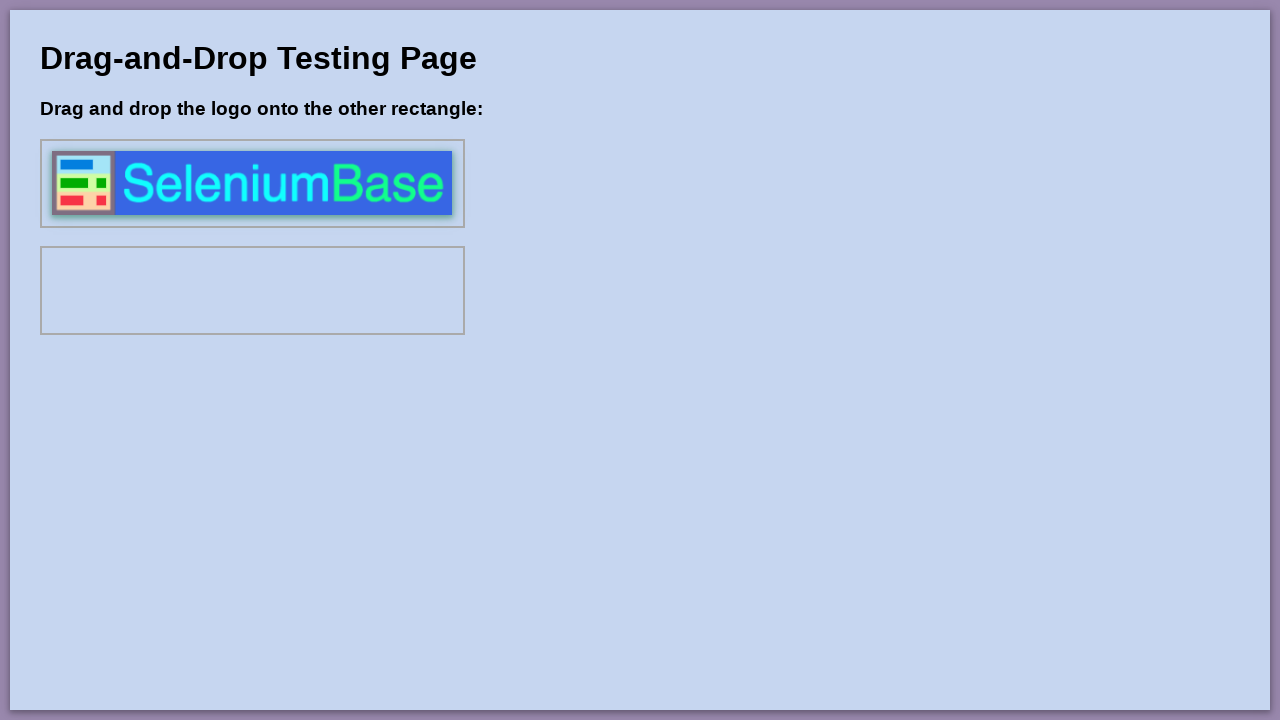

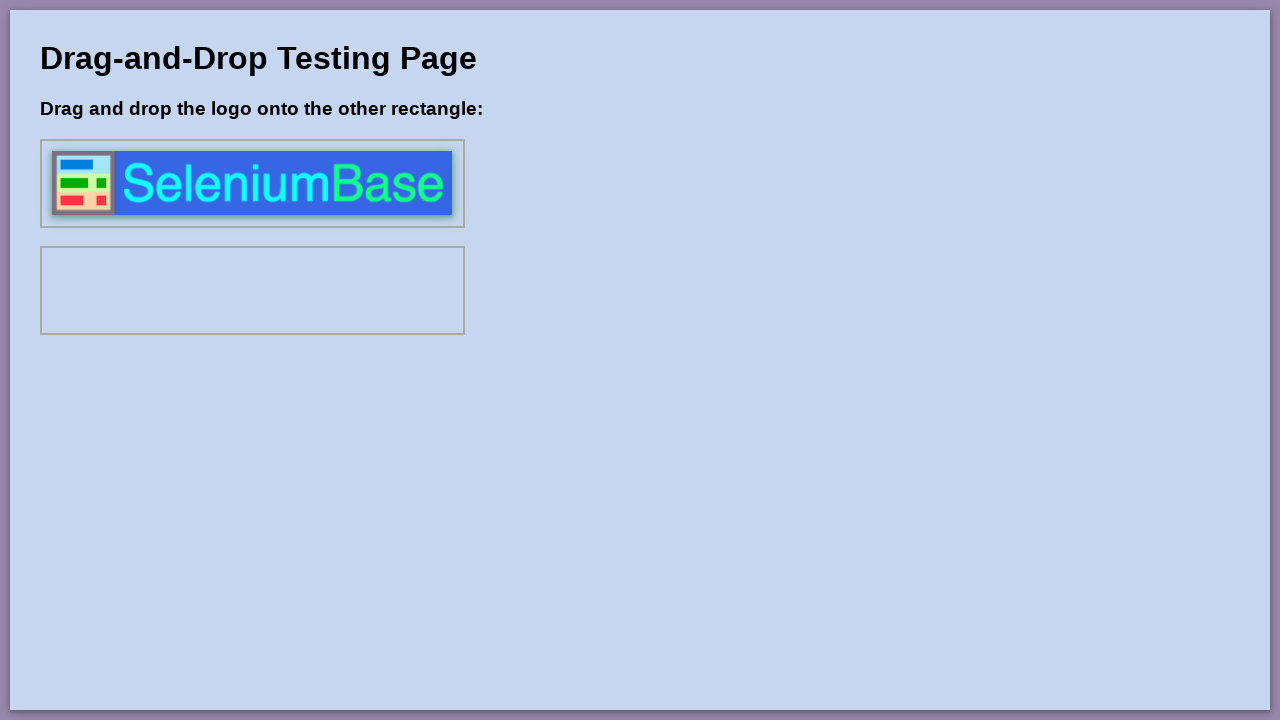